Tests HTML select dropdown functionality on W3Schools by switching to an iframe, verifying the default selected option, selecting a different option, and verifying the selection changed

Starting URL: https://www.w3schools.com/tags/tryit.asp?filename=tryhtml_select

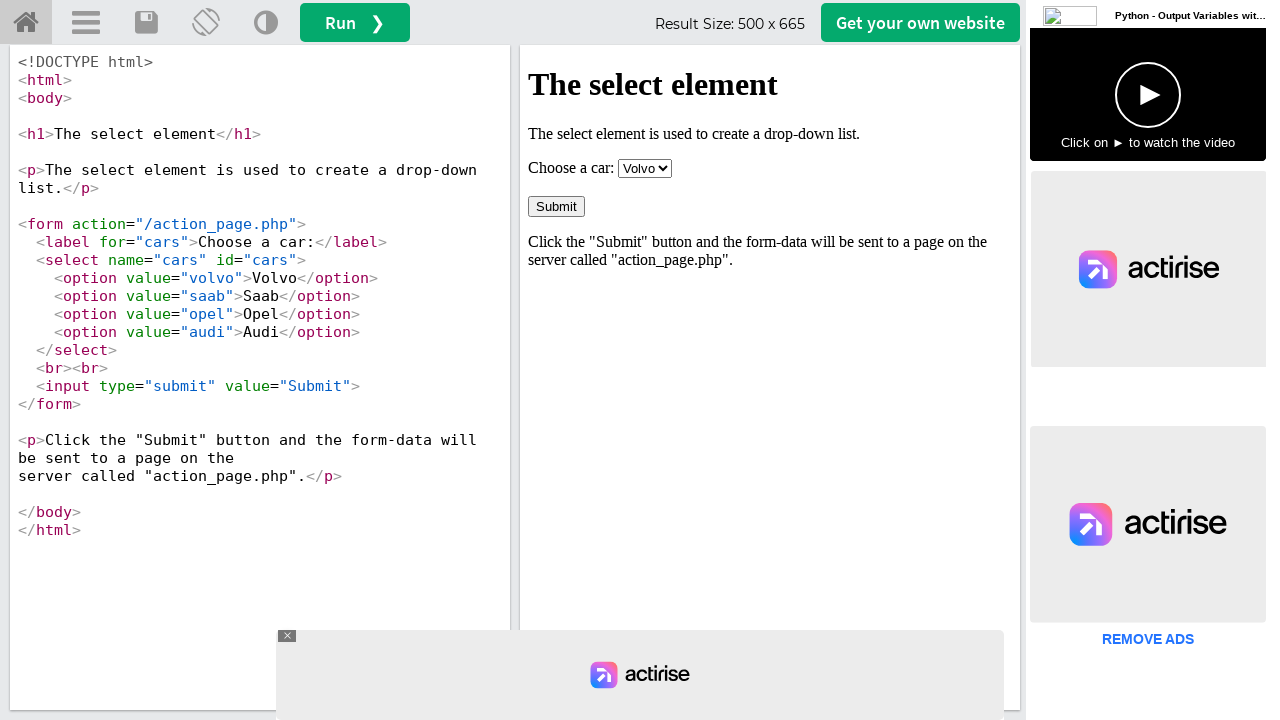

Located the iframe containing the select dropdown
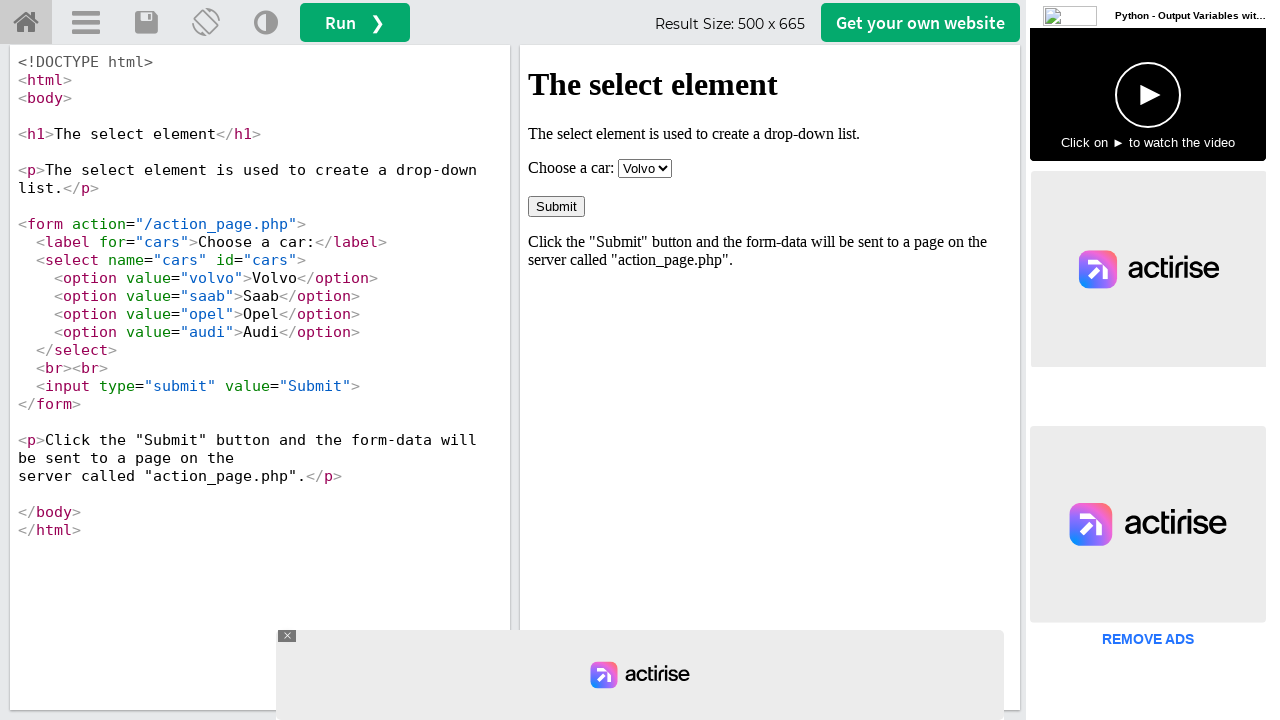

Located the select element within the iframe
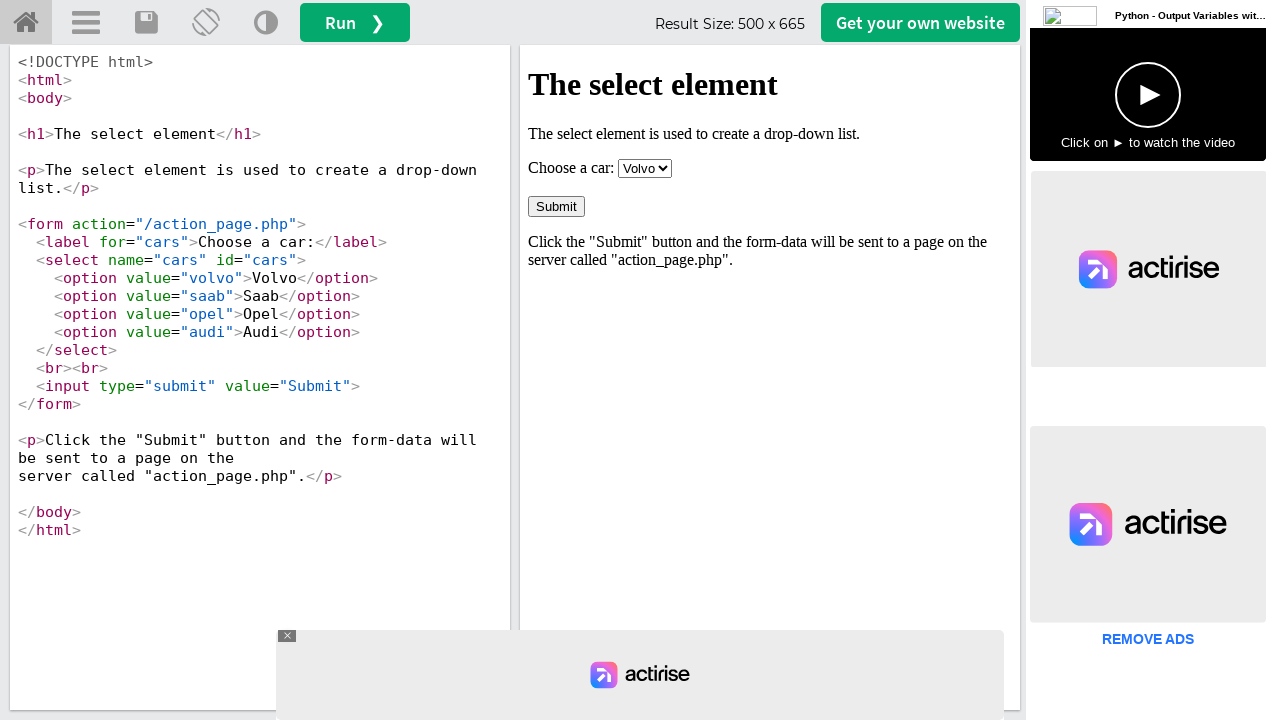

Selected 'Audi' from the dropdown menu on #iframeResult >> internal:control=enter-frame >> body select
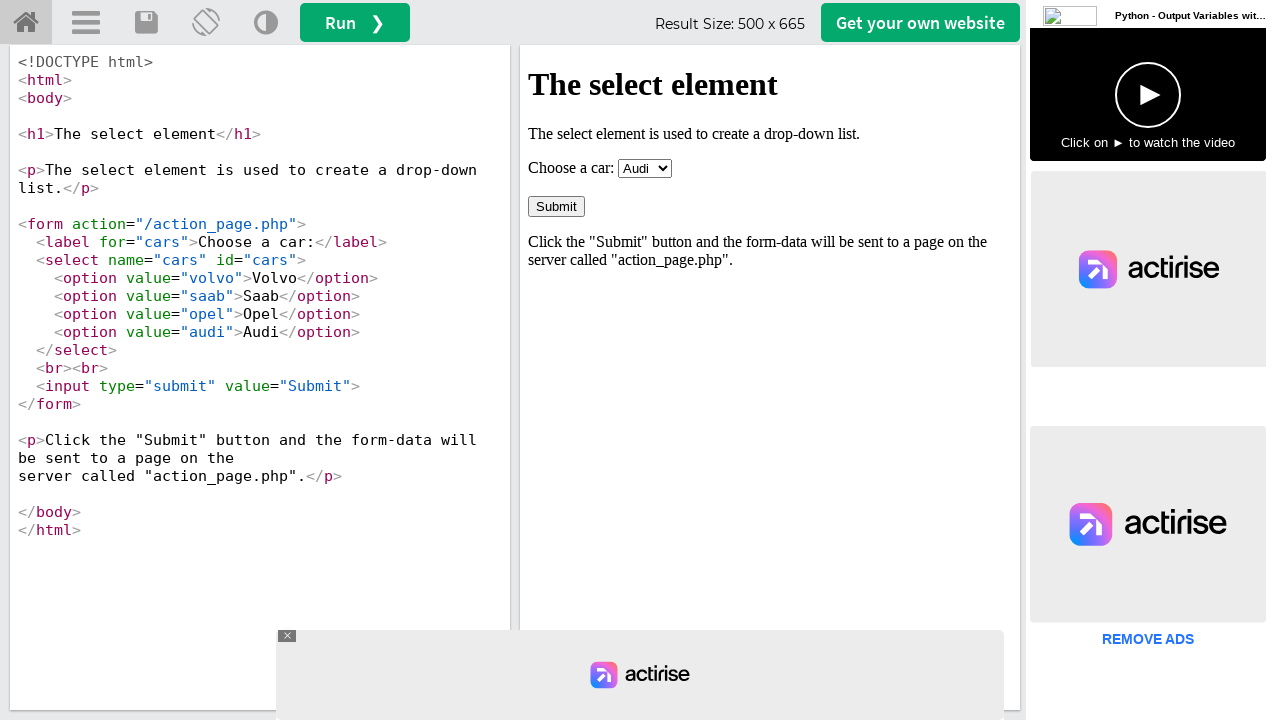

Waited 500ms for selection to take effect
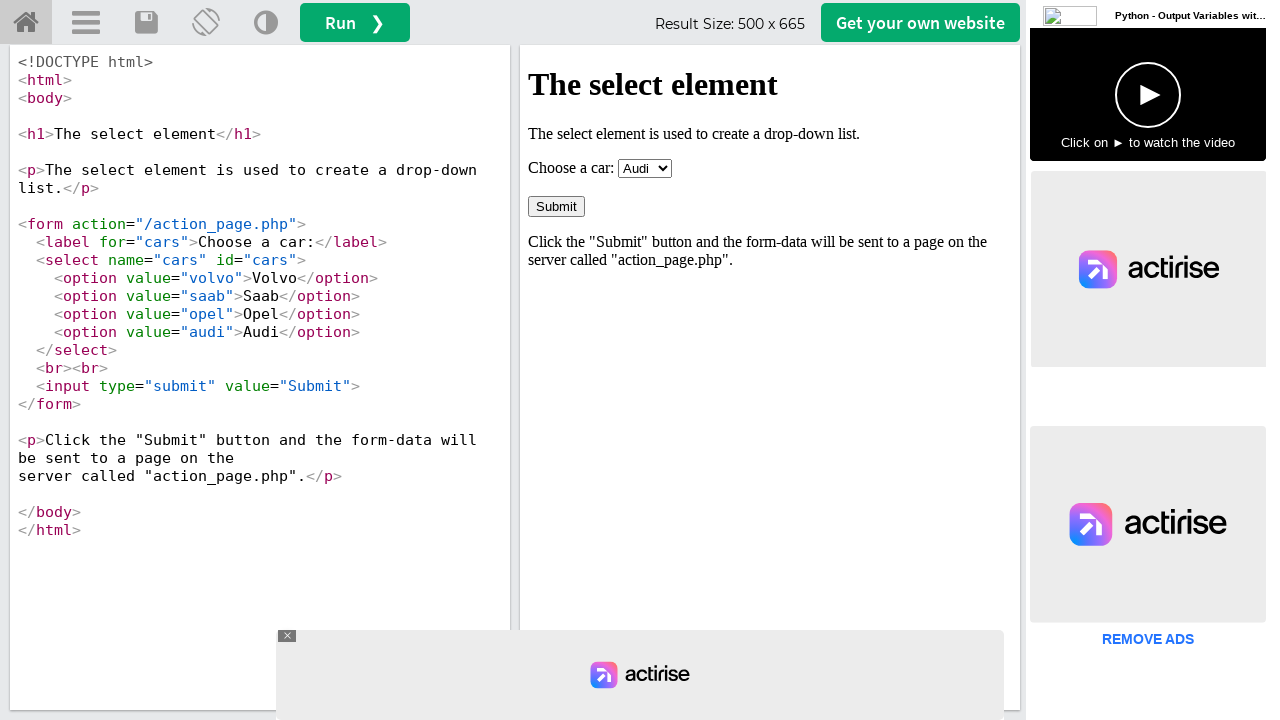

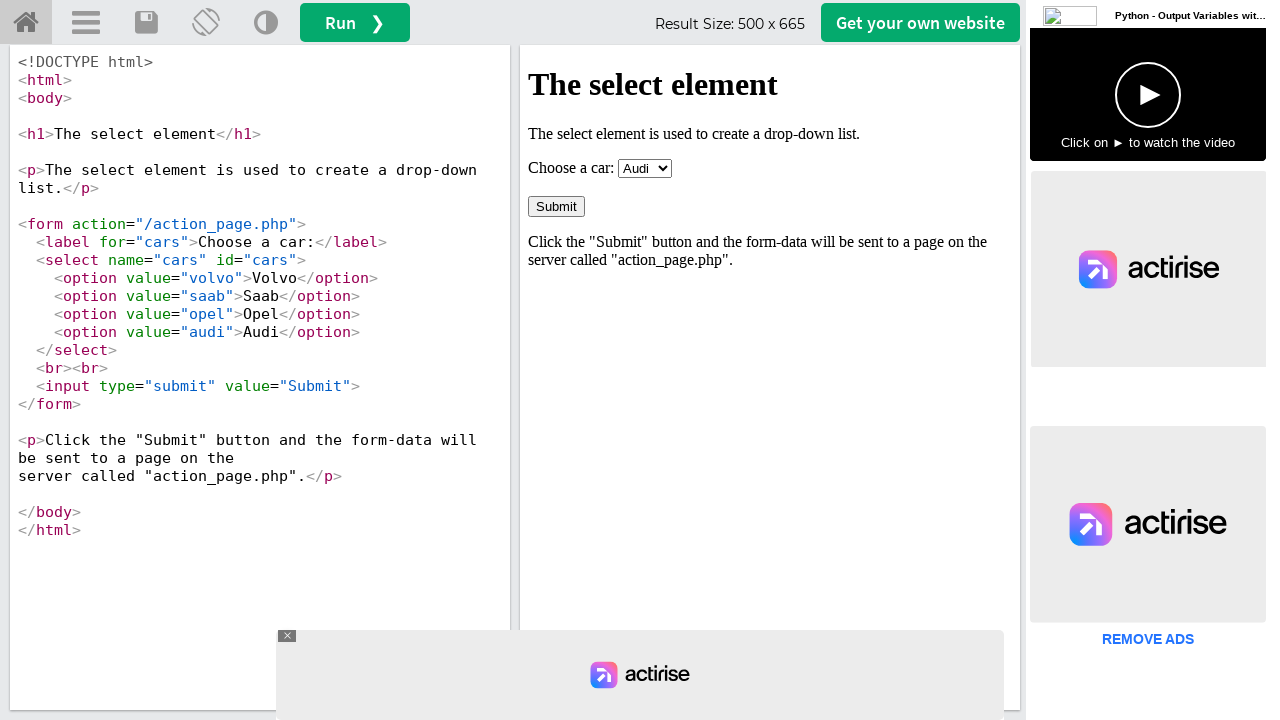